Tests checkbox interactions by verifying initial states and toggling both checkboxes

Starting URL: https://the-internet.herokuapp.com/checkboxes

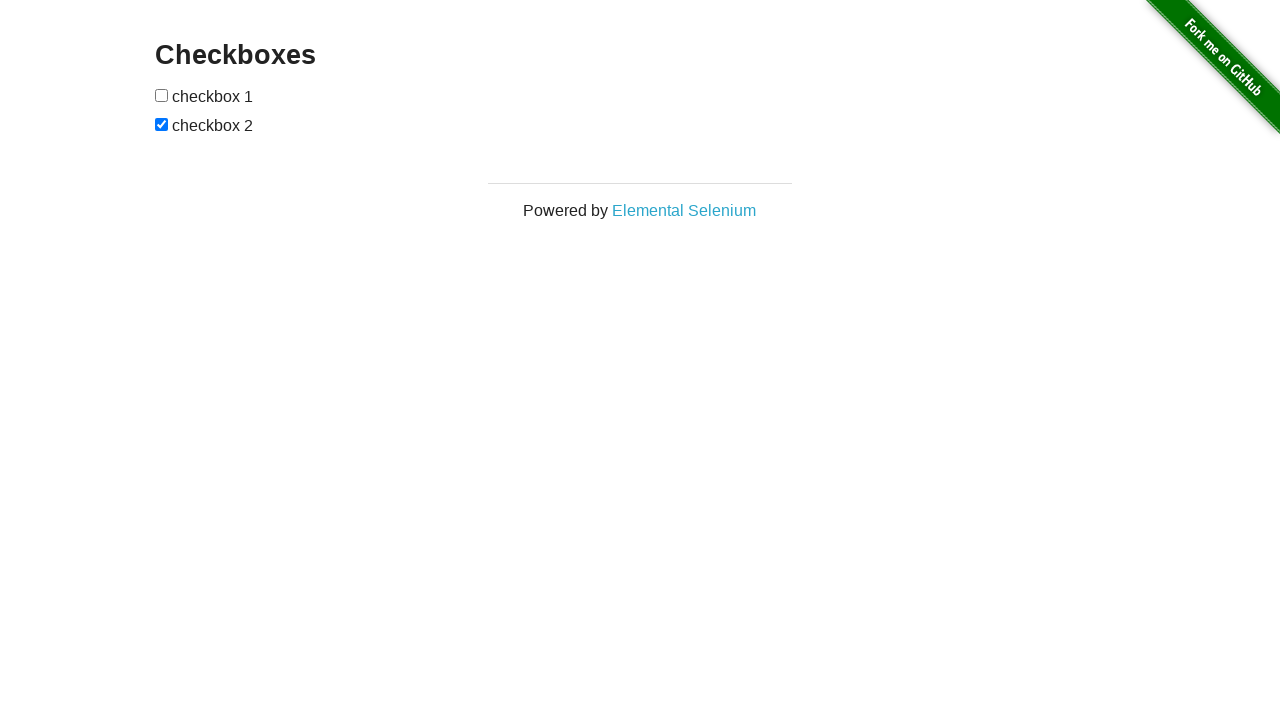

Clicked first checkbox to check it at (162, 95) on internal:role=checkbox >> nth=0
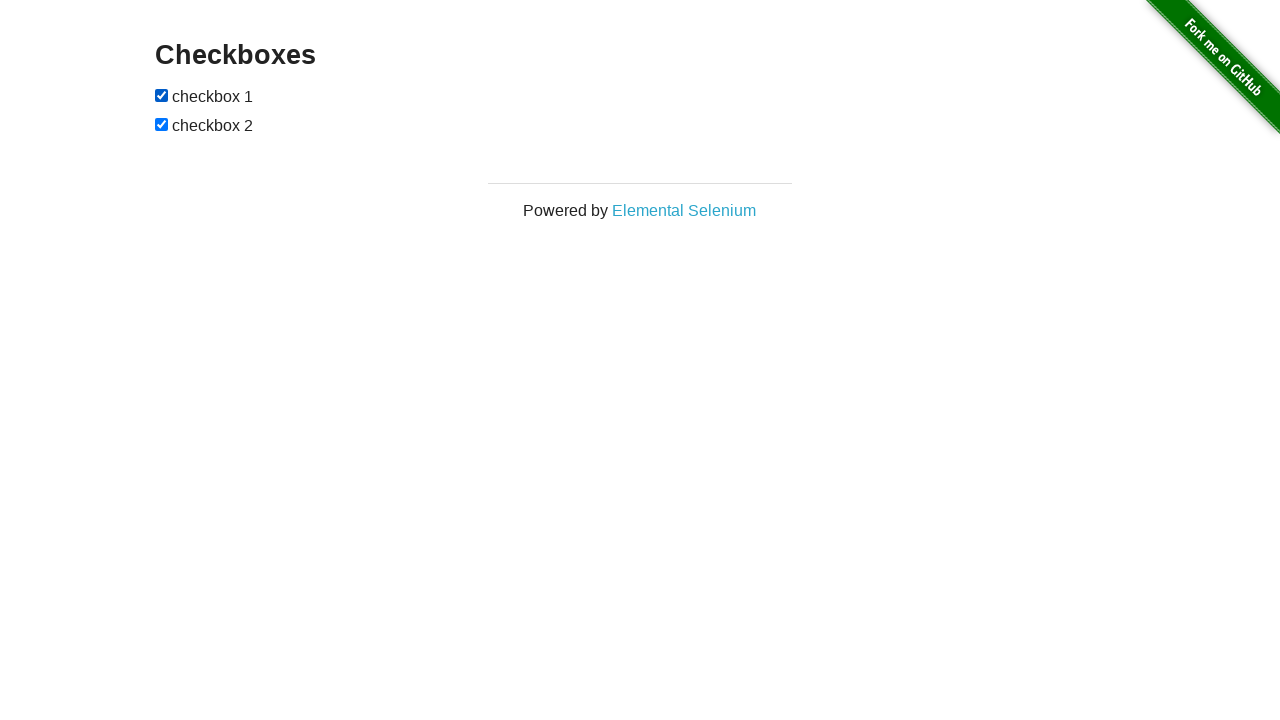

Clicked second checkbox to uncheck it at (162, 124) on internal:role=checkbox >> nth=1
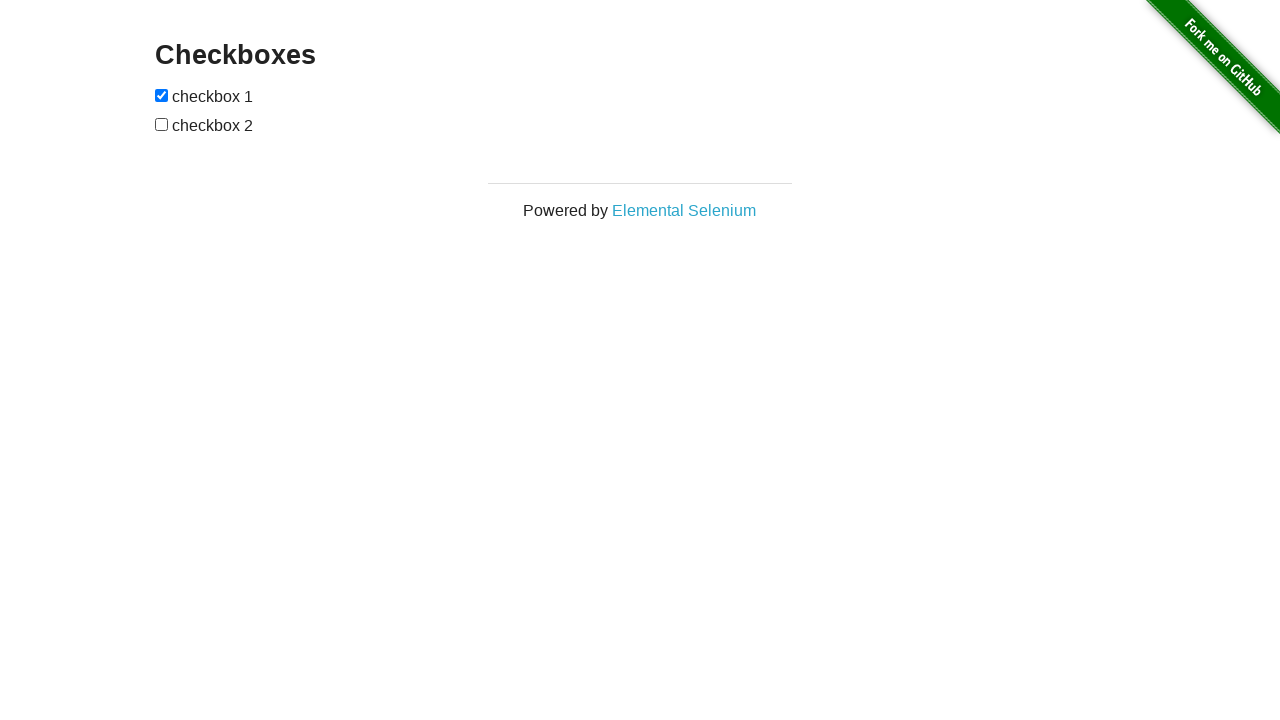

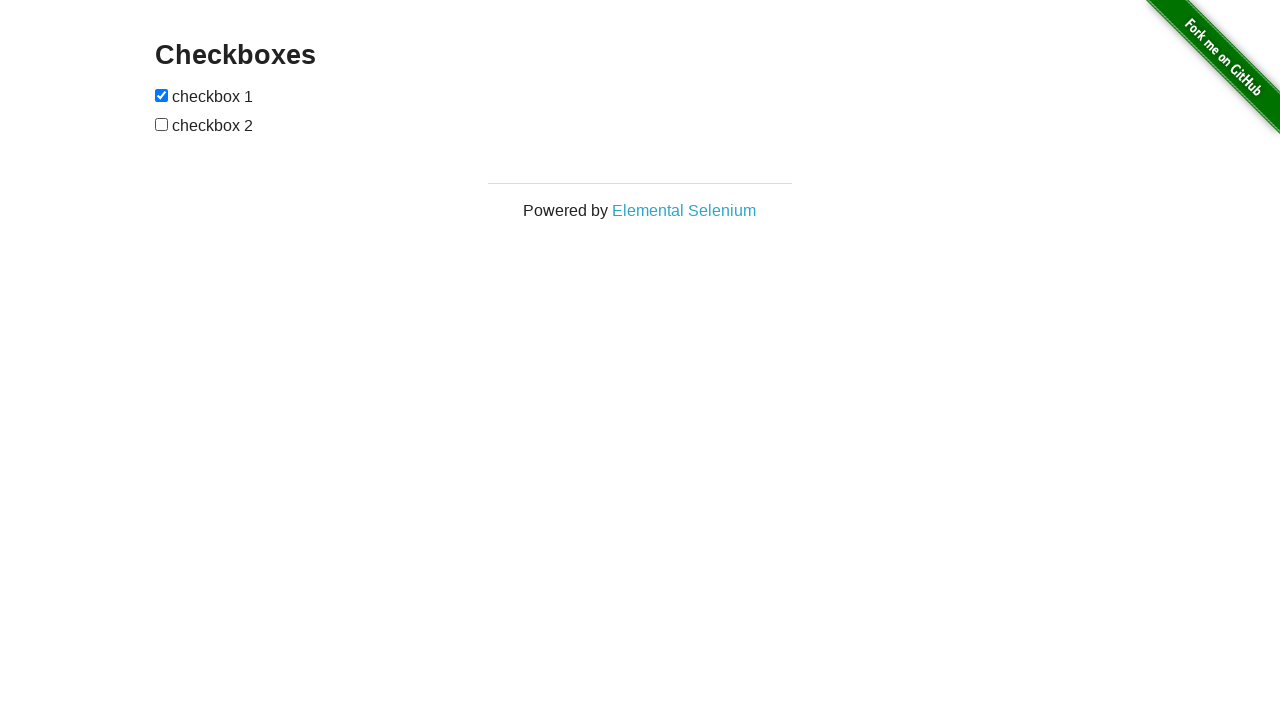